Tests drag and drop functionality on the jQuery UI droppable demo page by dragging an element to a drop target within an iframe, then navigates to the About page and back.

Starting URL: https://jqueryui.com/droppable/

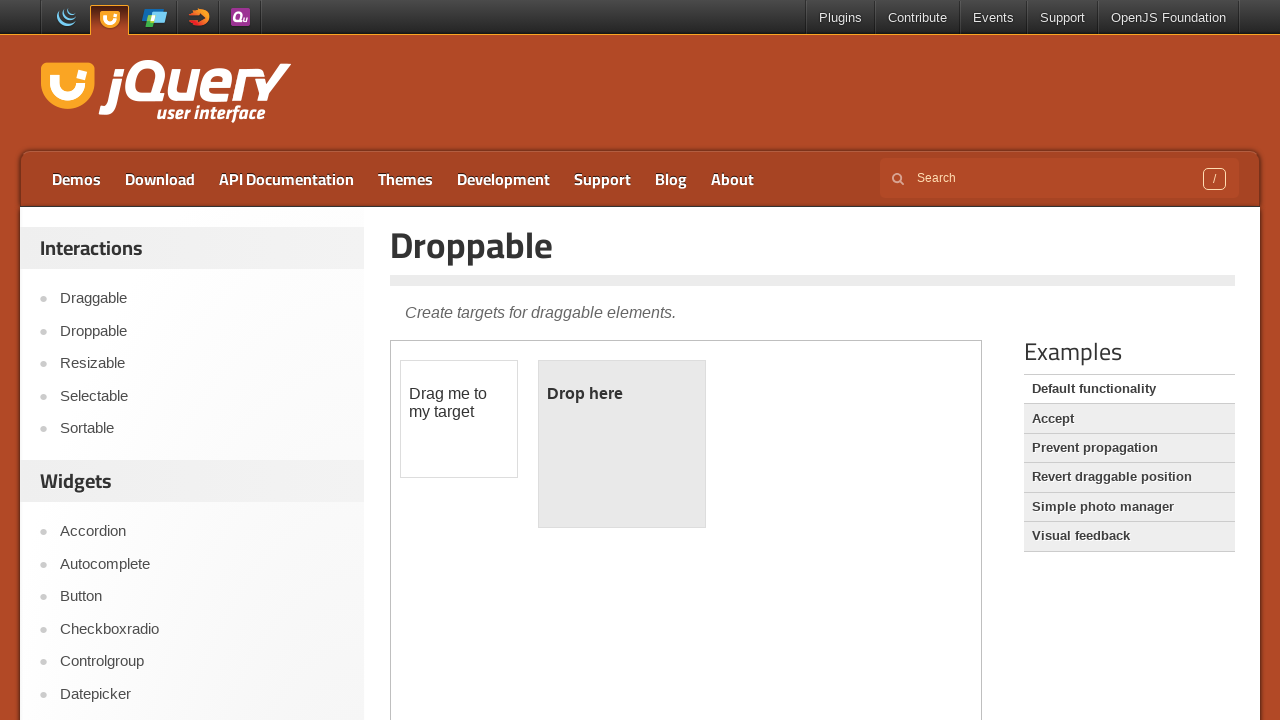

Retrieved page title from droppable demo page
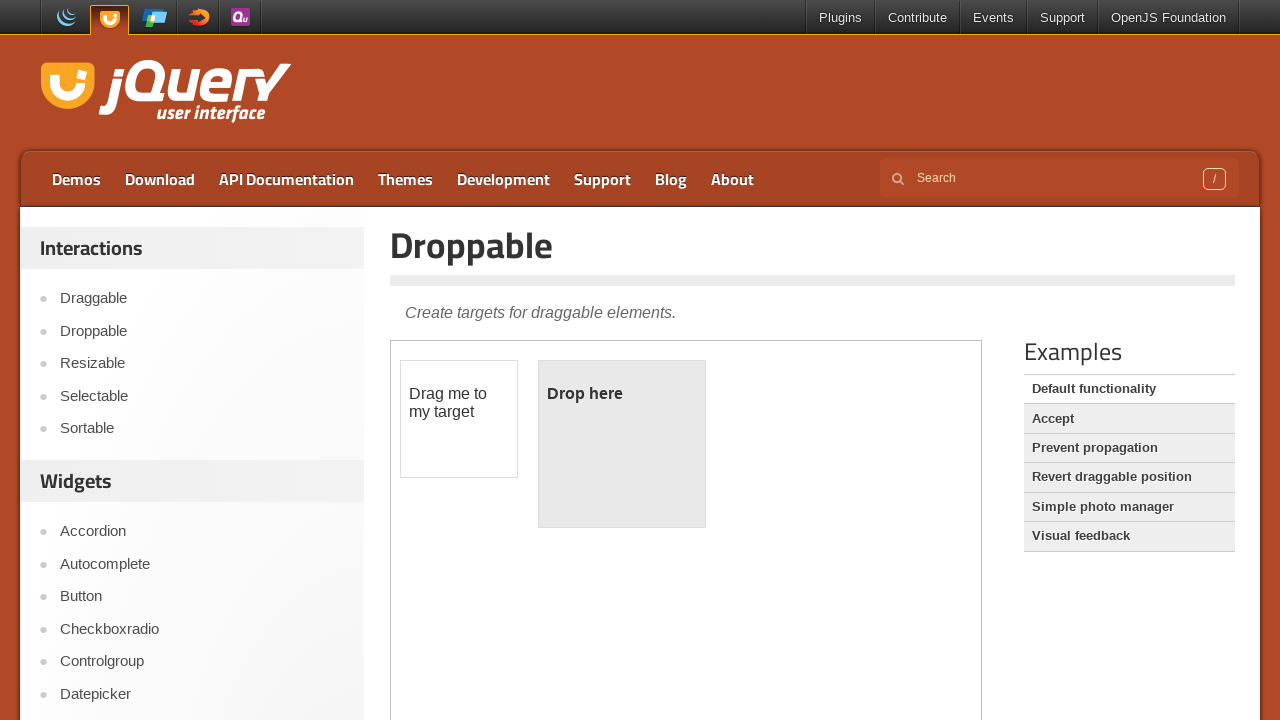

Counted 1 iframe(s) on the page
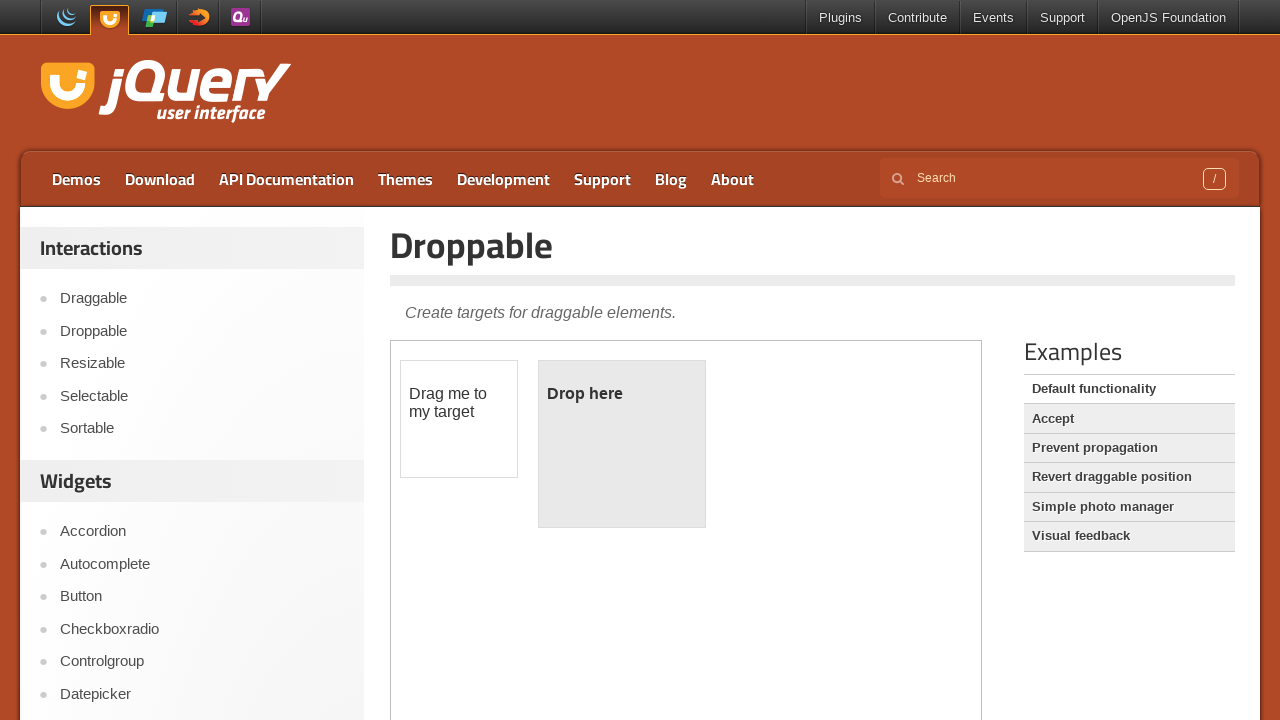

Located first iframe for drag and drop demo
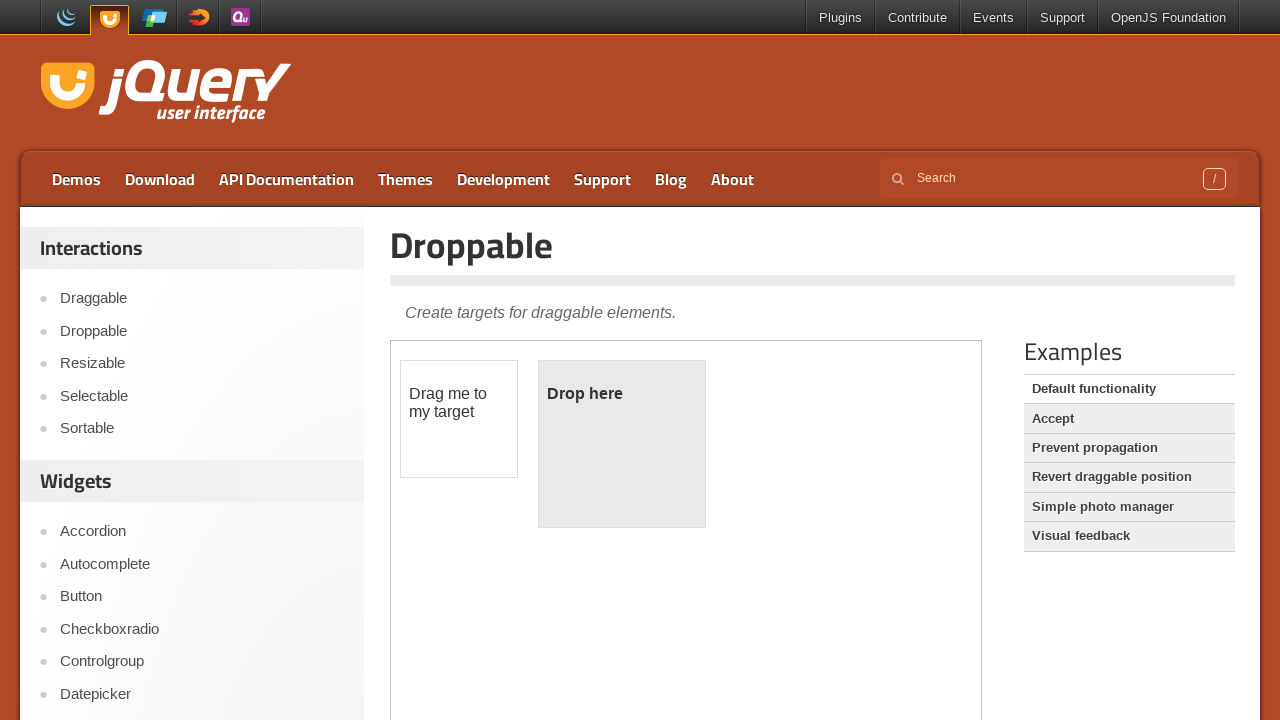

Located draggable source element and droppable target element
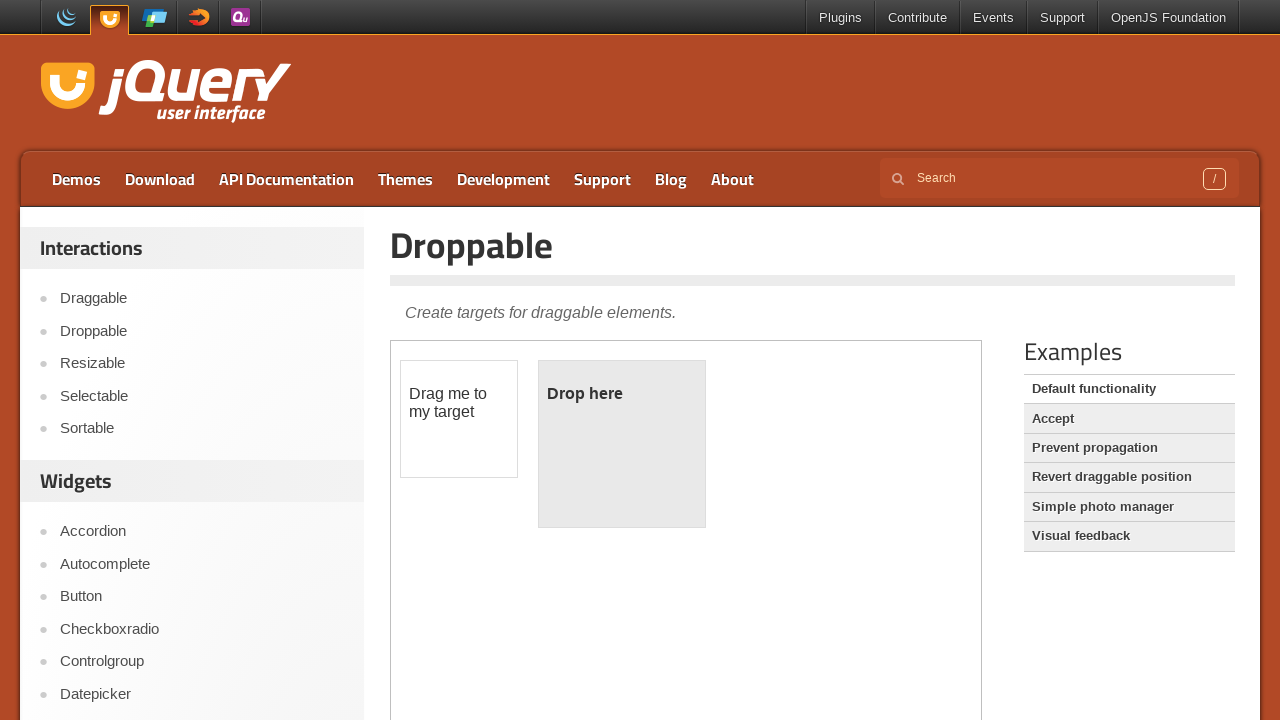

Dragged element to drop target within iframe at (622, 444)
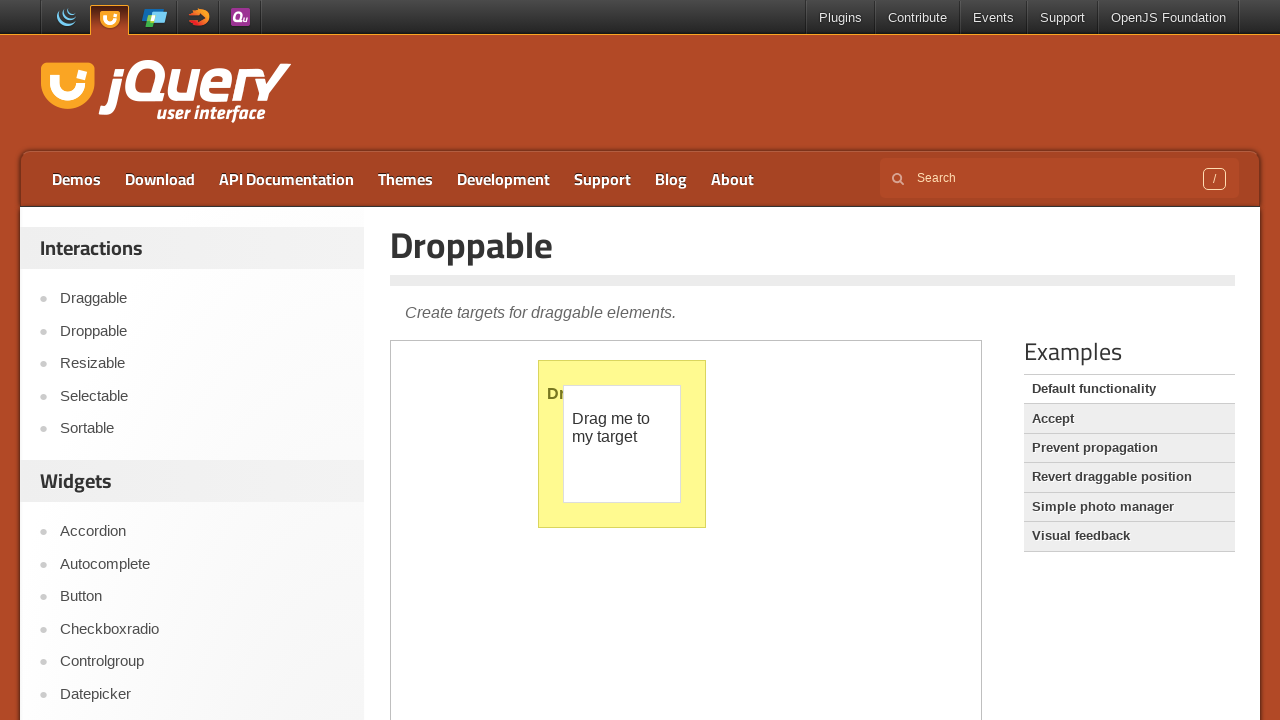

Clicked on 'About' link at (732, 179) on text=About
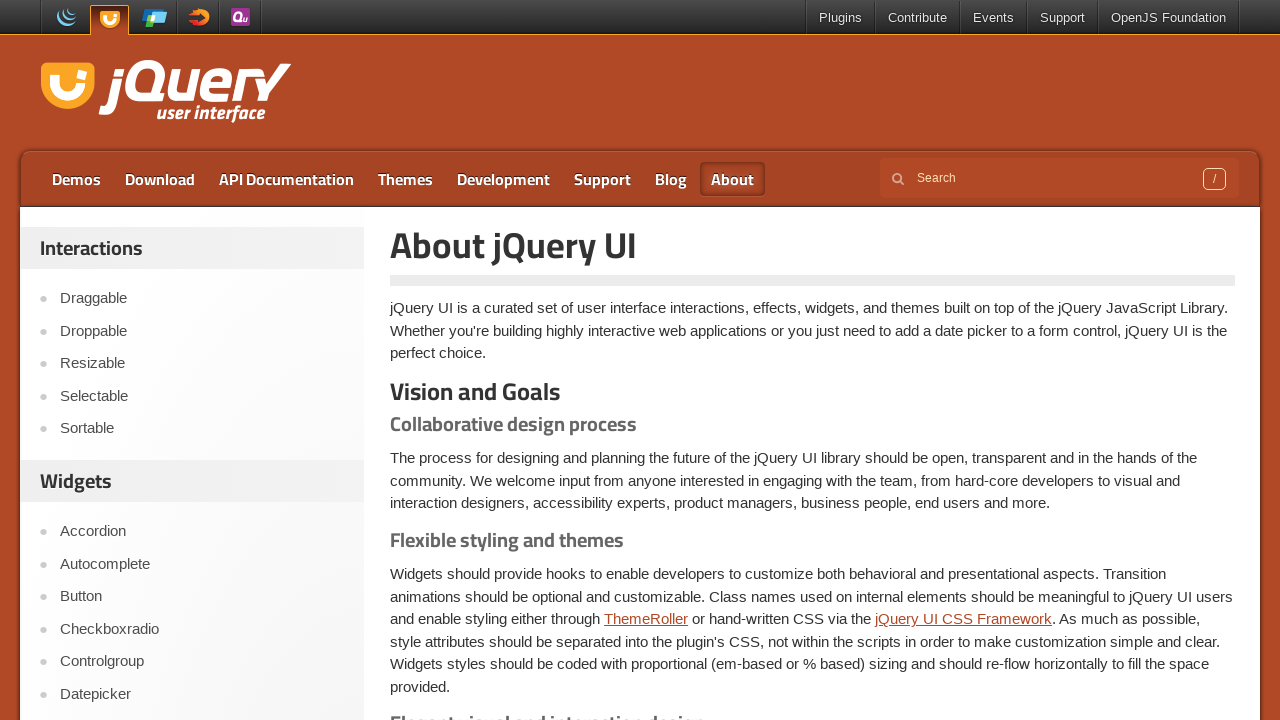

Navigated back from About page
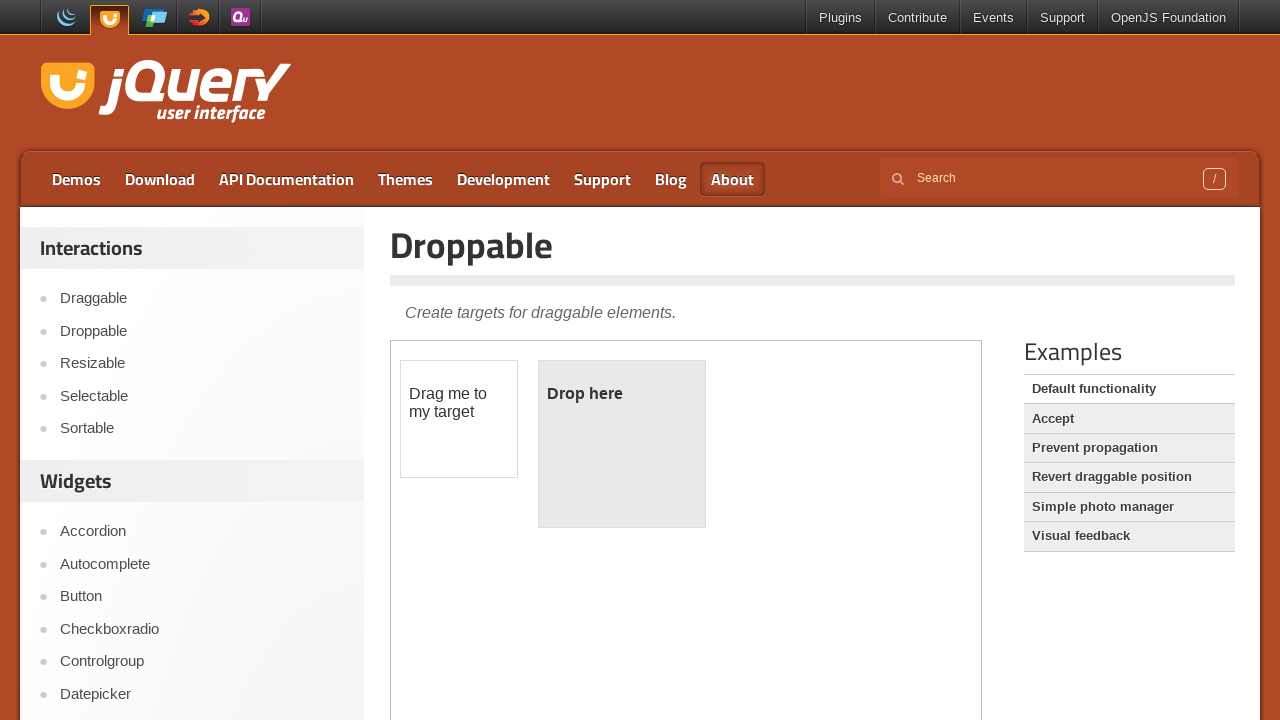

Clicked on body element at (640, 360) on body
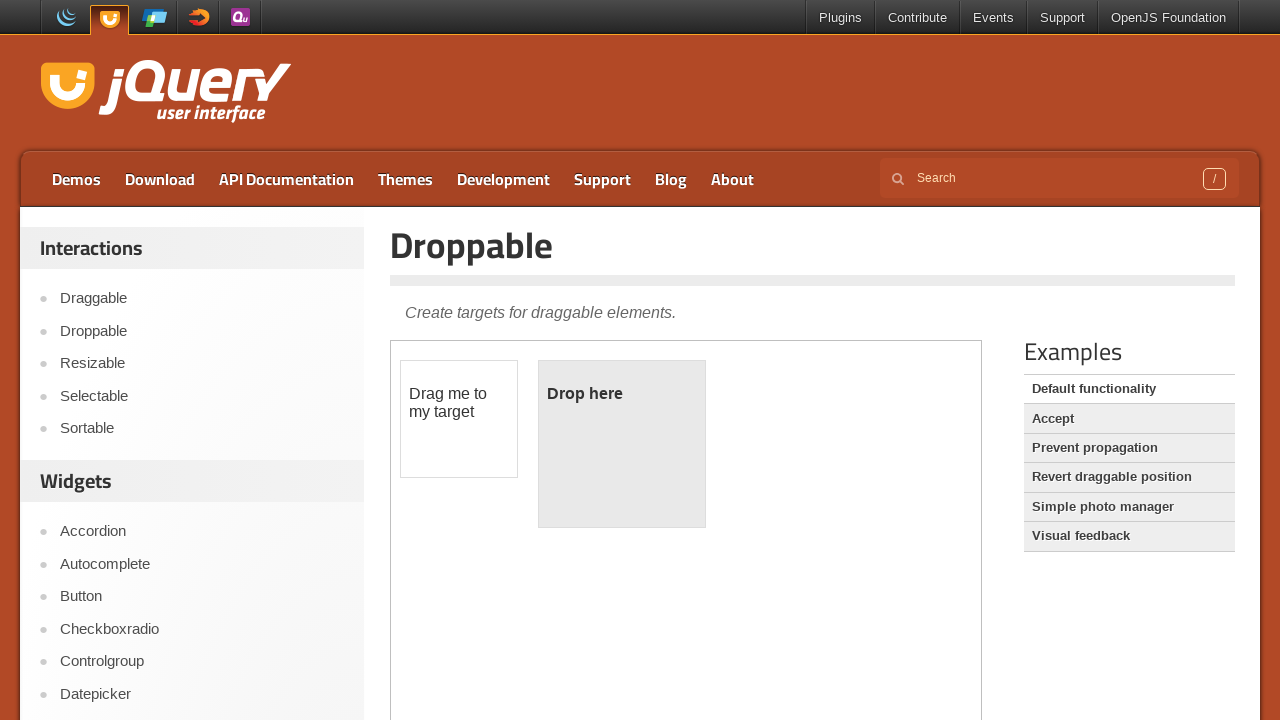

Navigated back again
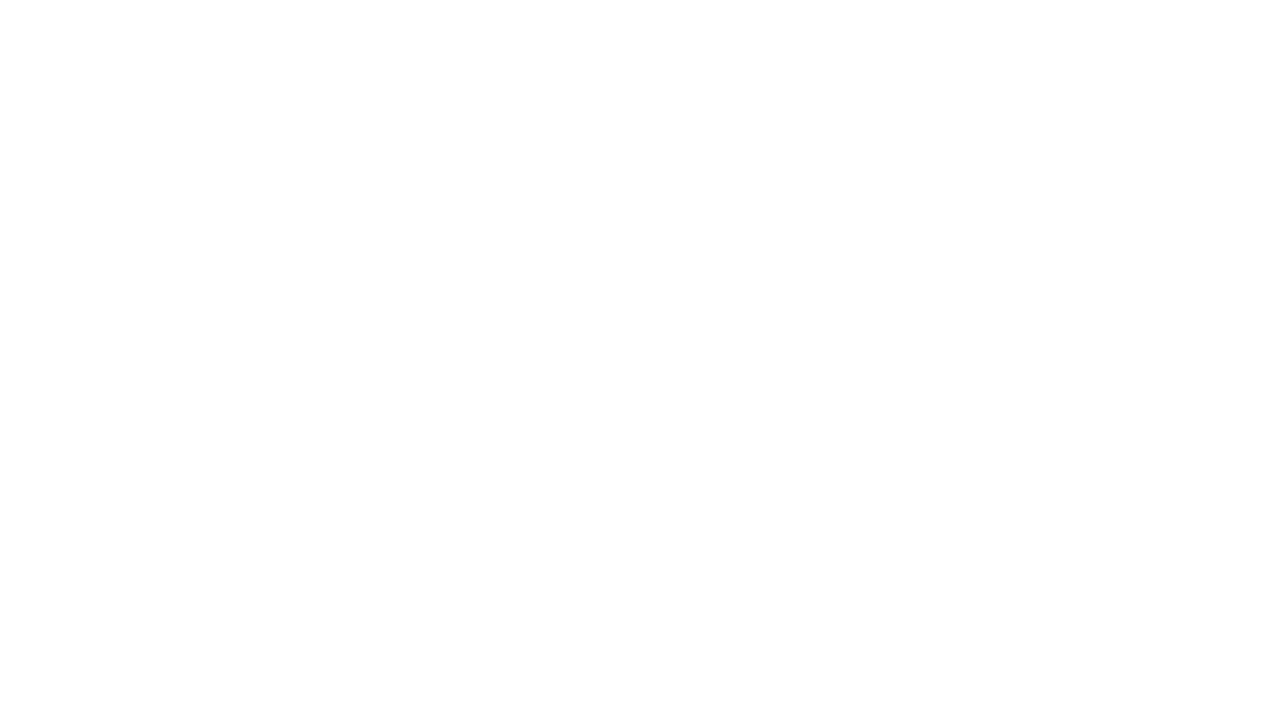

Retrieved final page title for verification
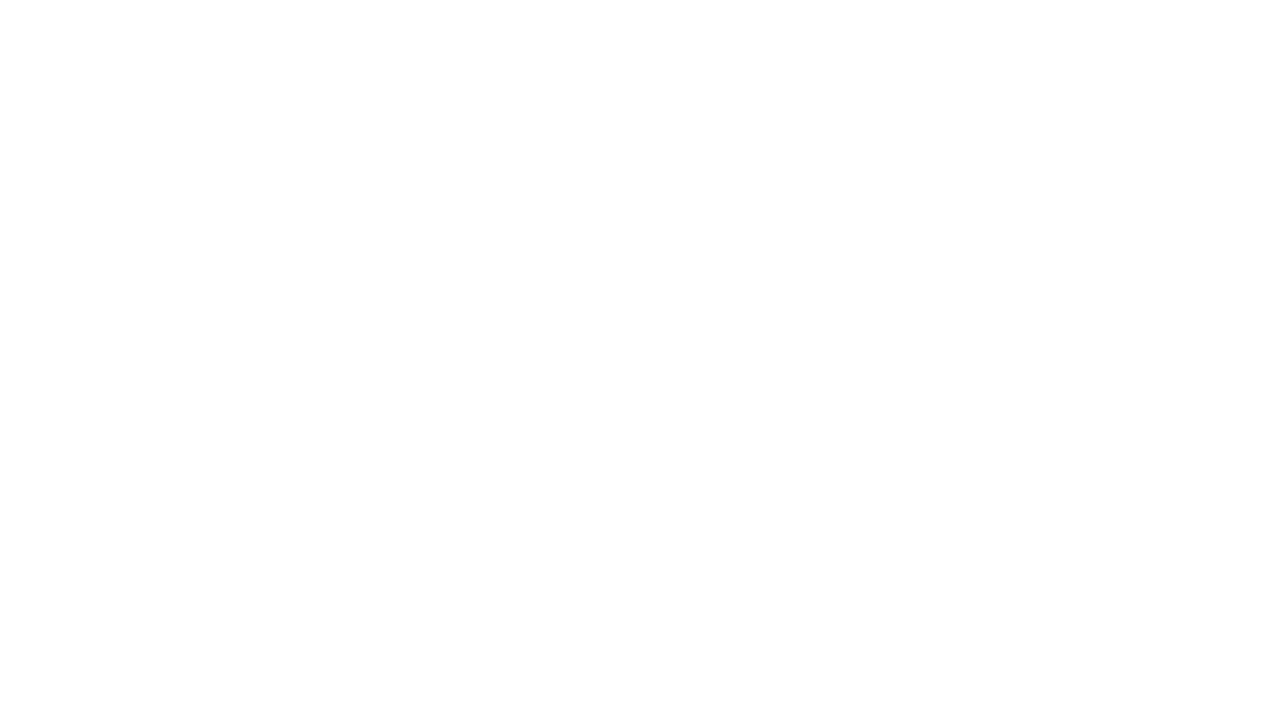

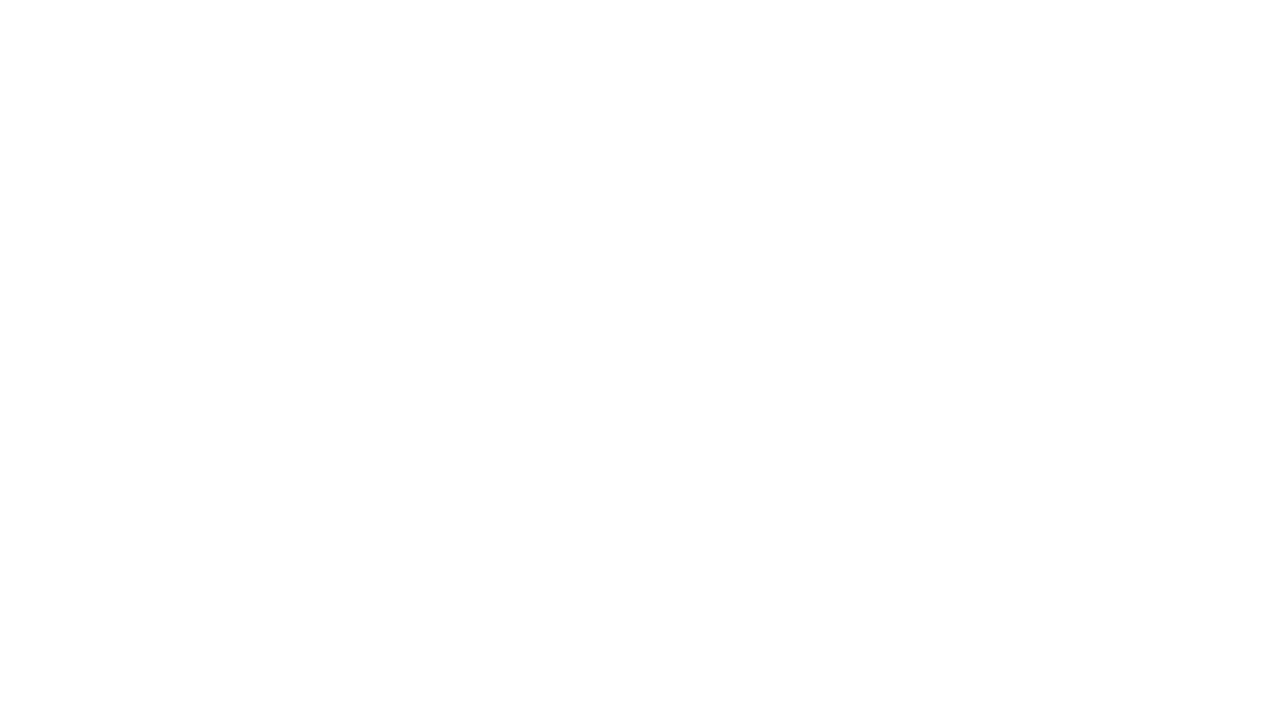